Tests browser window manipulation by setting the window size to 400x700 pixels and then repositioning the window to coordinates (500, 600)

Starting URL: https://vctcpune.com/

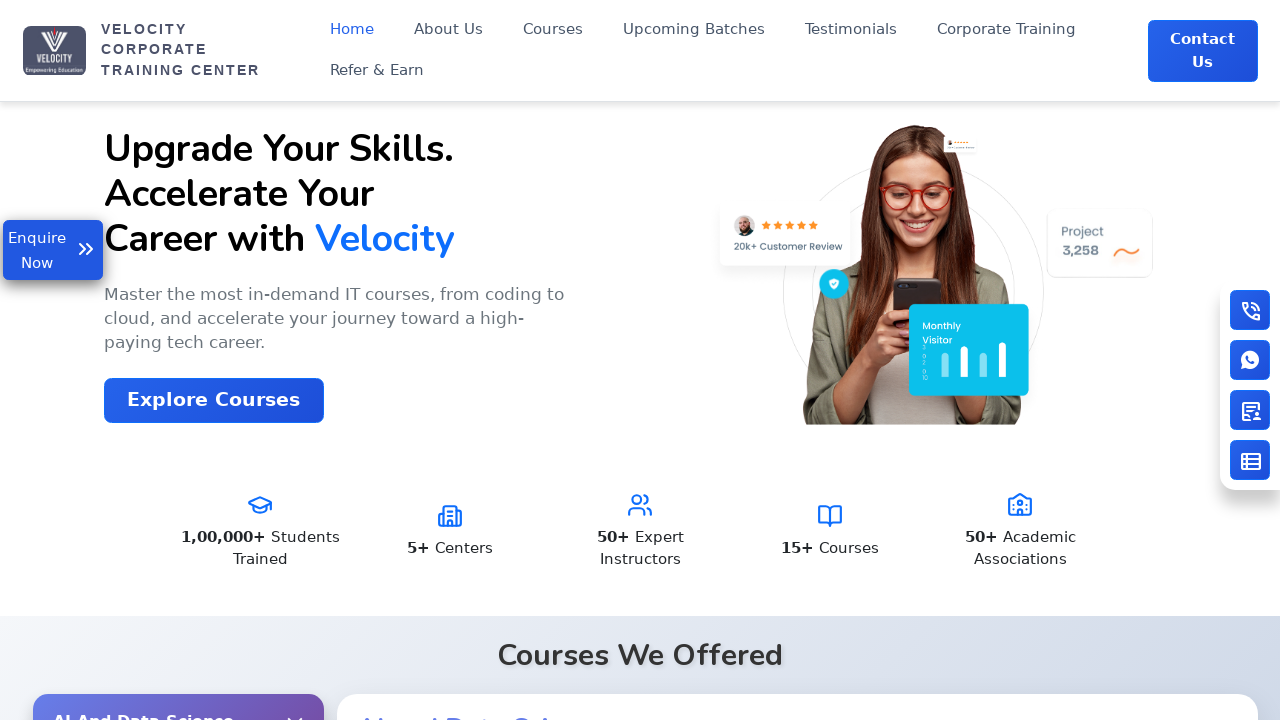

Navigated to https://vctcpune.com/
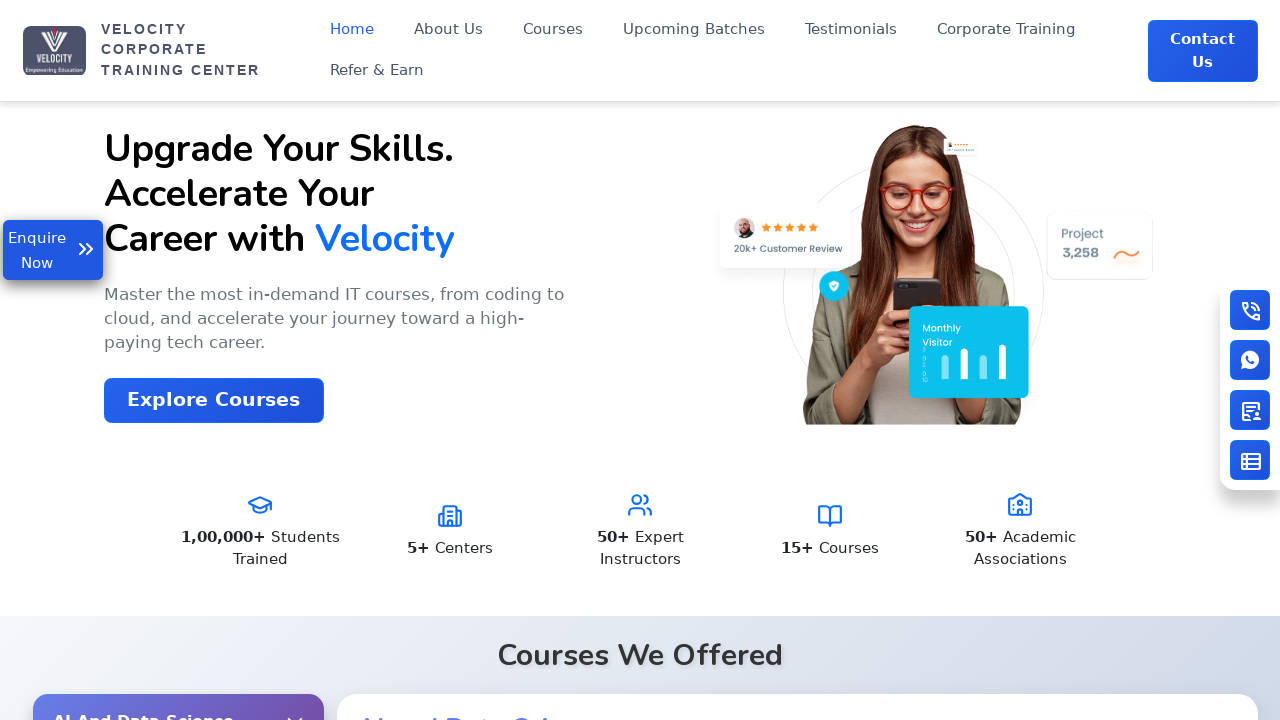

Set viewport size to 400x700 pixels
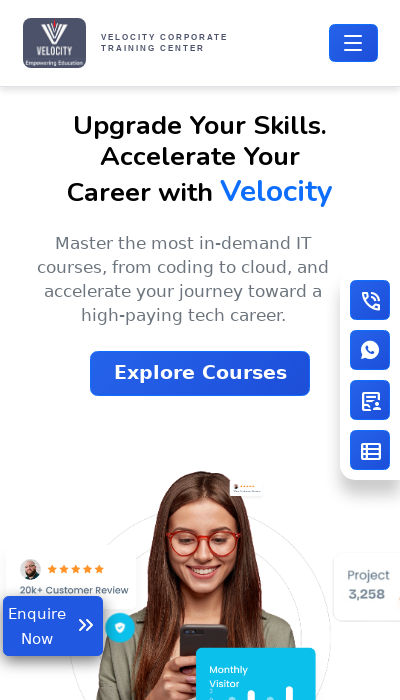

Waited 4 seconds to simulate window repositioning delay
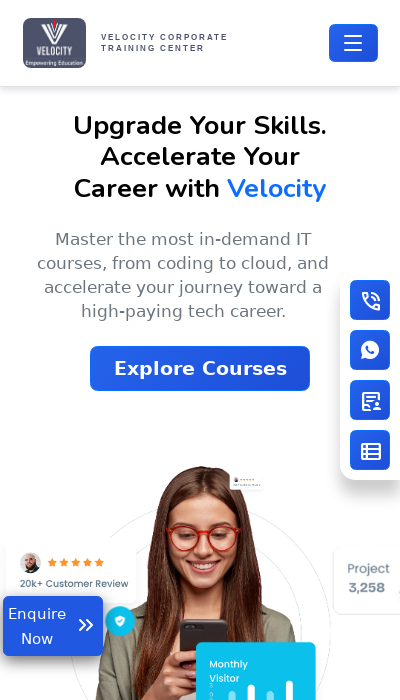

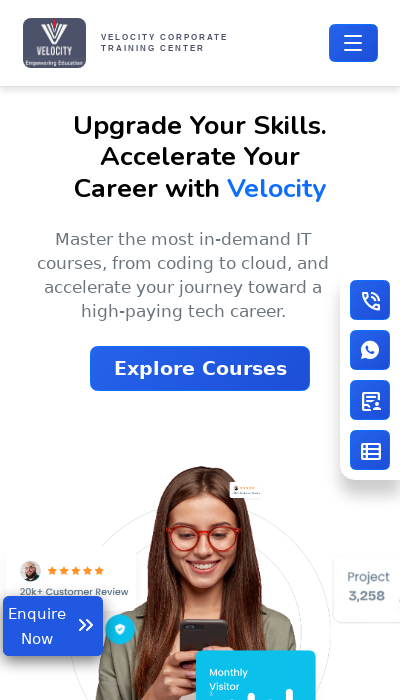